Tests link navigation in the footer section by opening each link in the first column in new tabs and switching between them to verify they load

Starting URL: https://www.rahulshettyacademy.com/AutomationPractice/

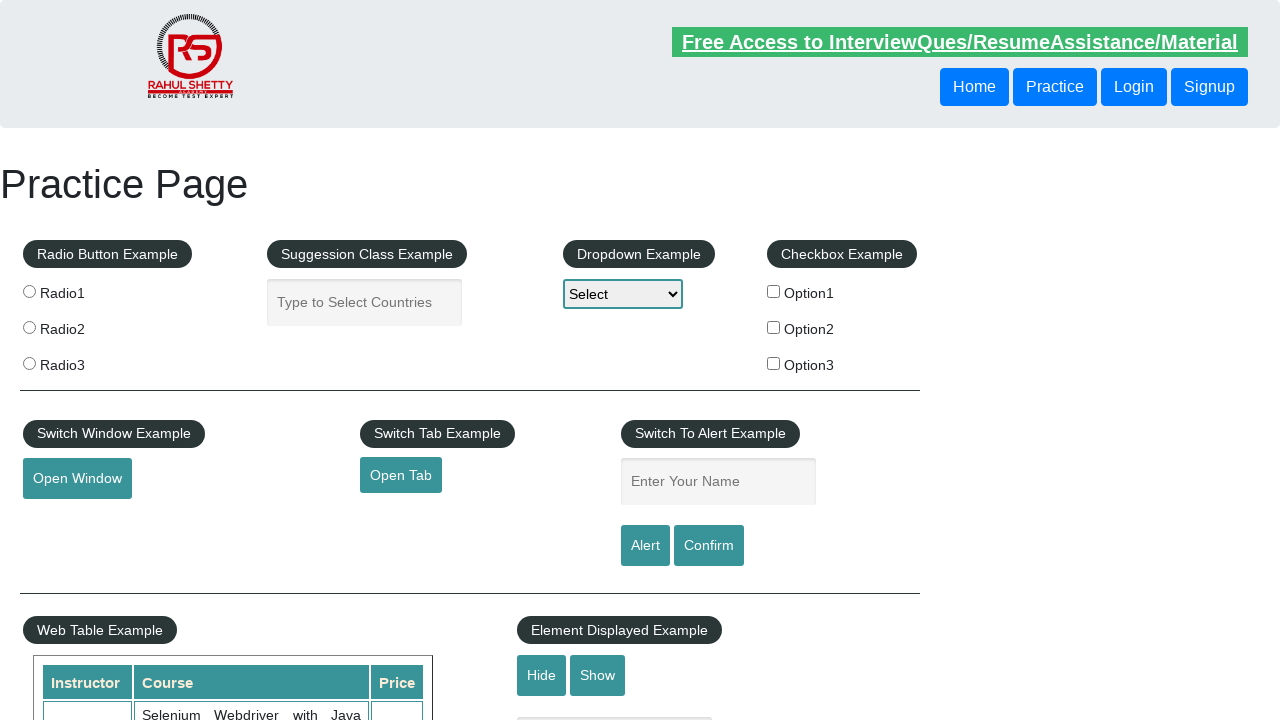

Retrieved count of all links on the page
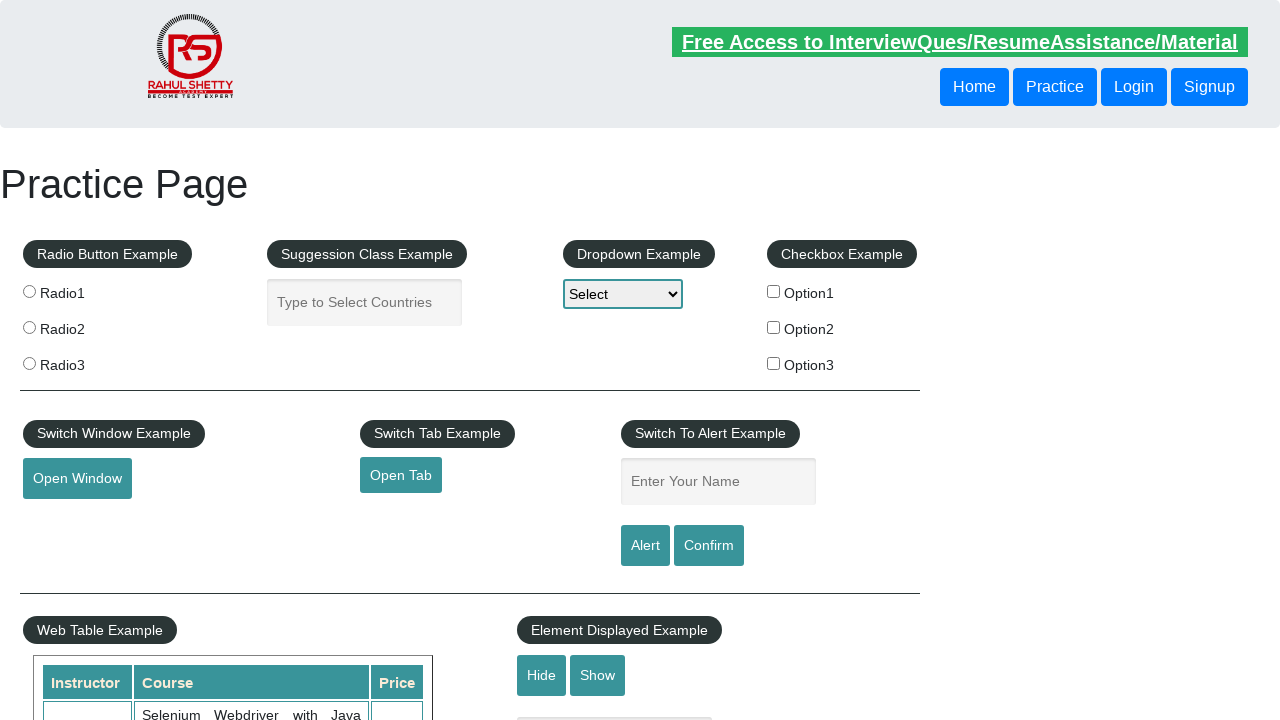

Retrieved count of links in footer section
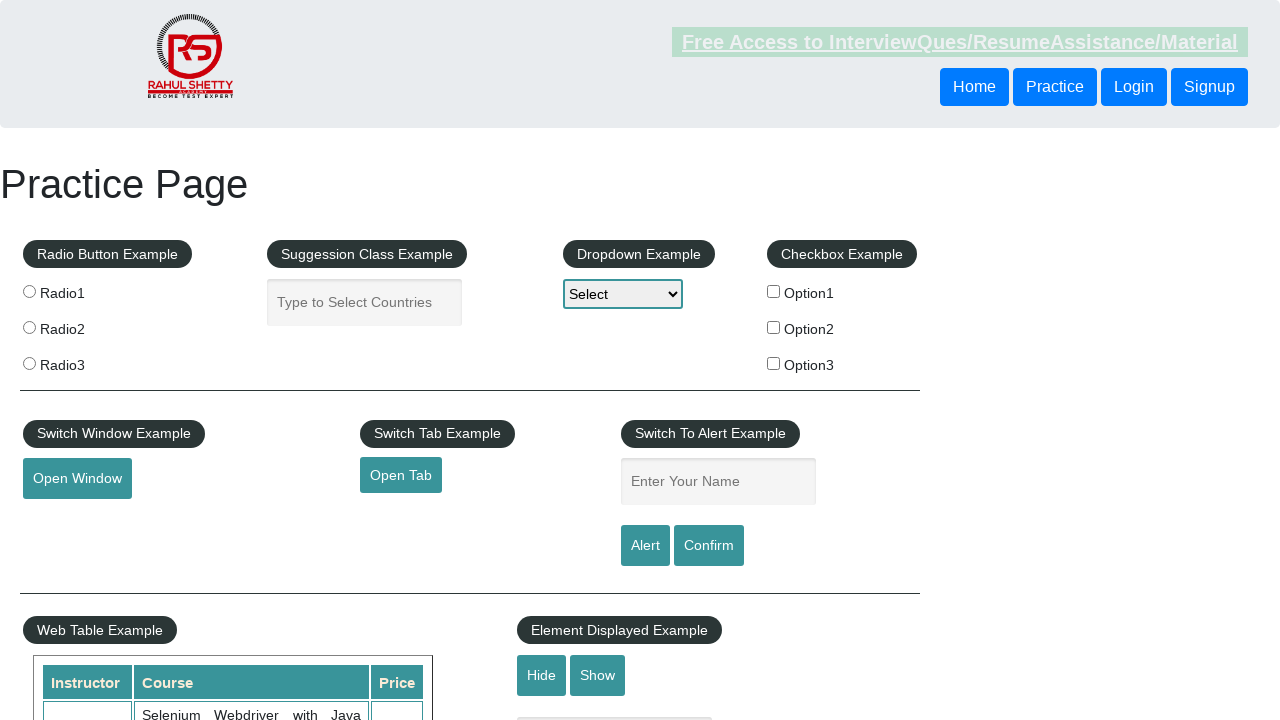

Retrieved count of links in first column of footer
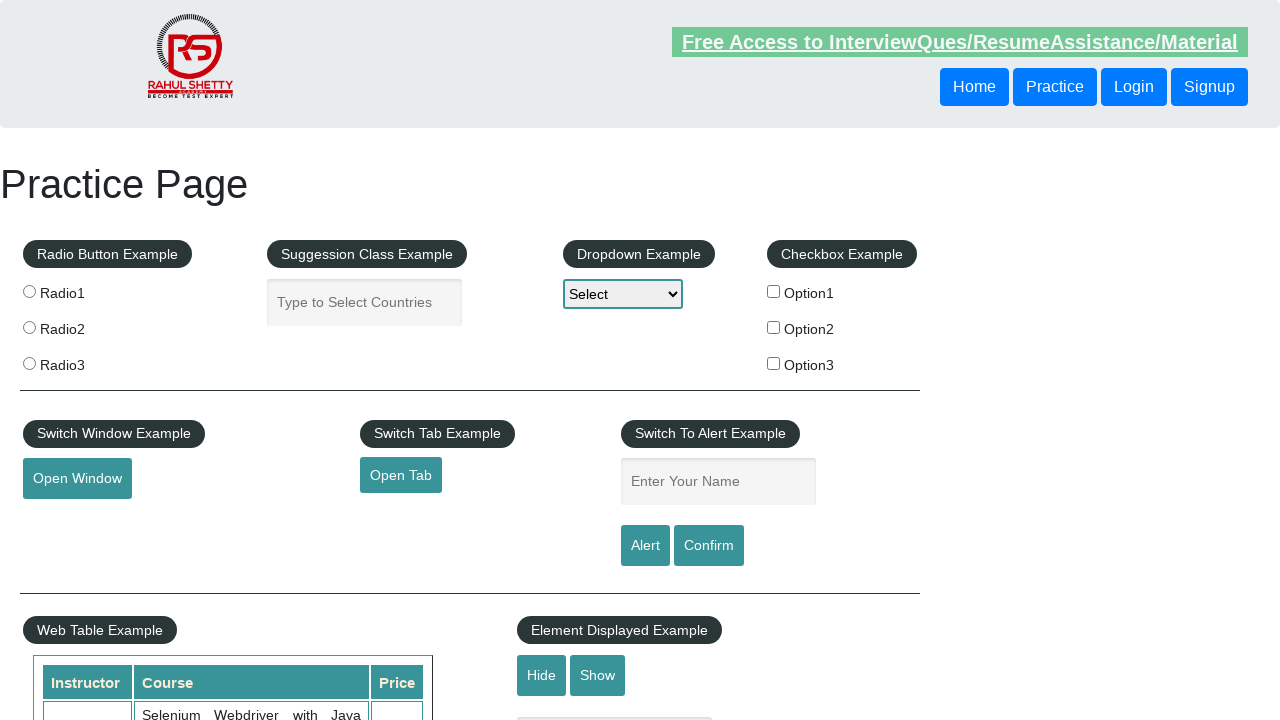

Located link 1 in first column
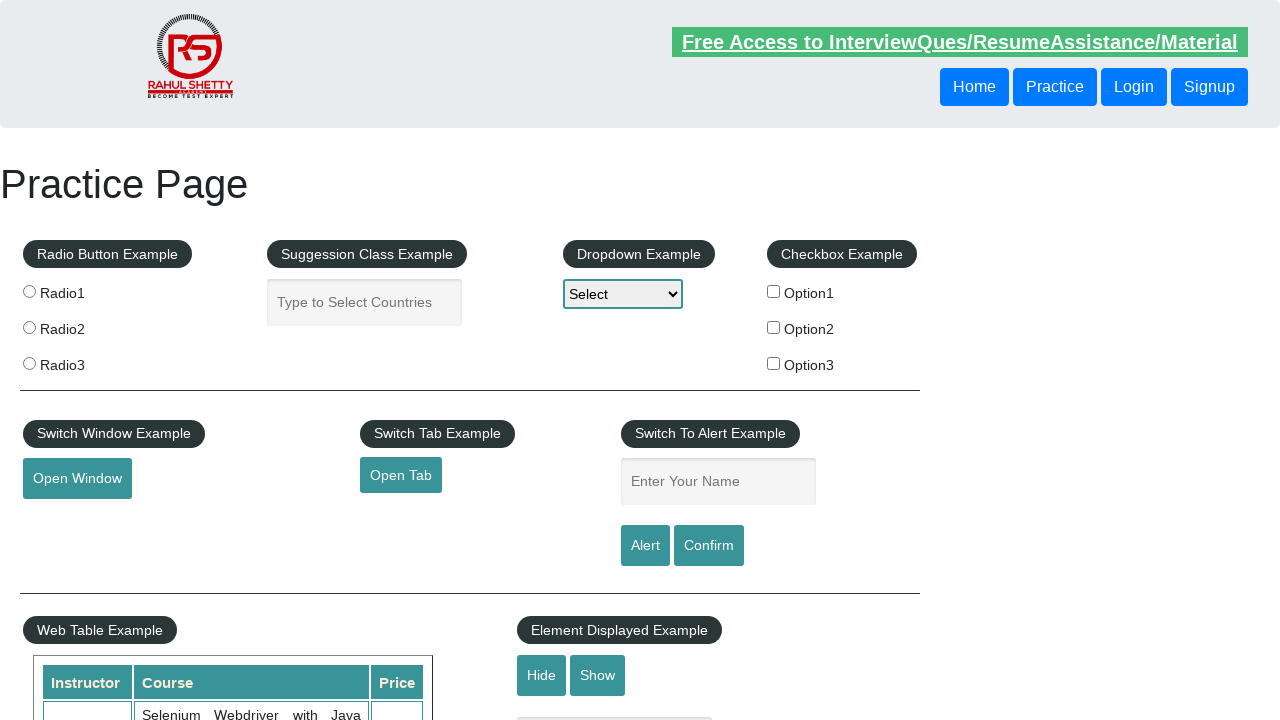

Opened link 1 in new tab using Ctrl+Click at (68, 520) on #gf-BIG >> xpath=//table/tbody/tr/td[1]/ul >> a >> nth=1
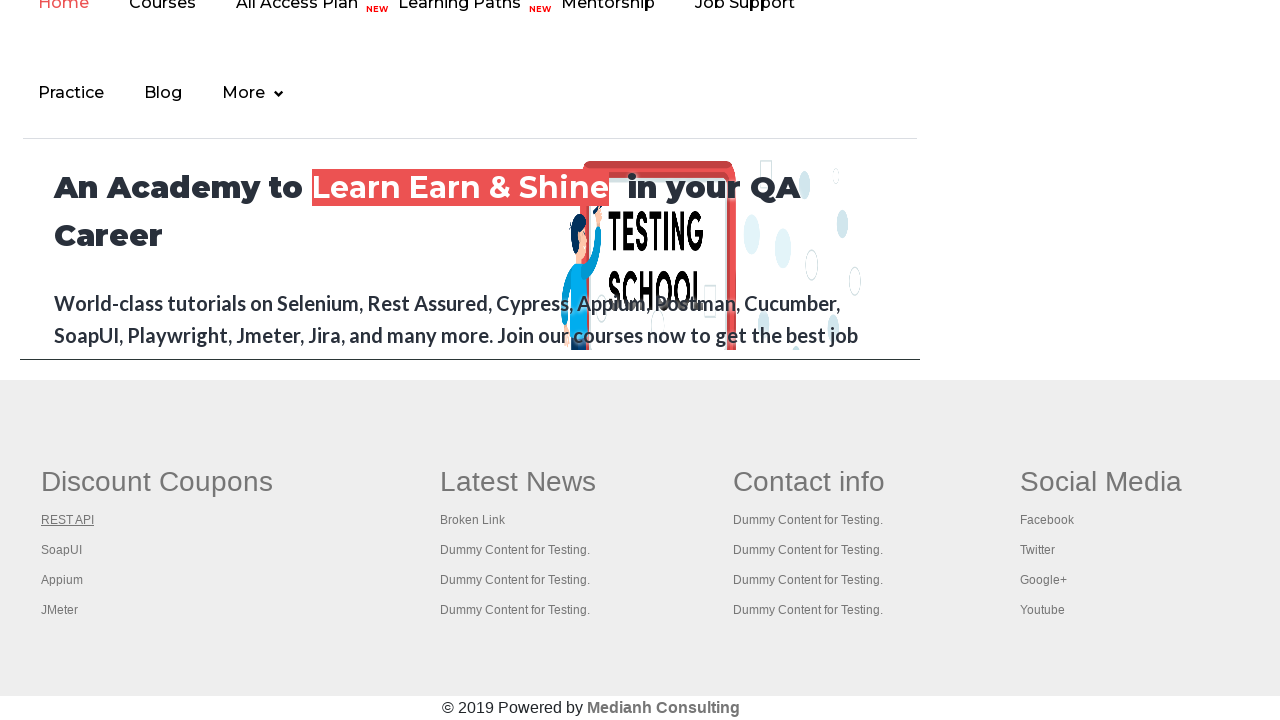

Waited 1 second for new tab to load
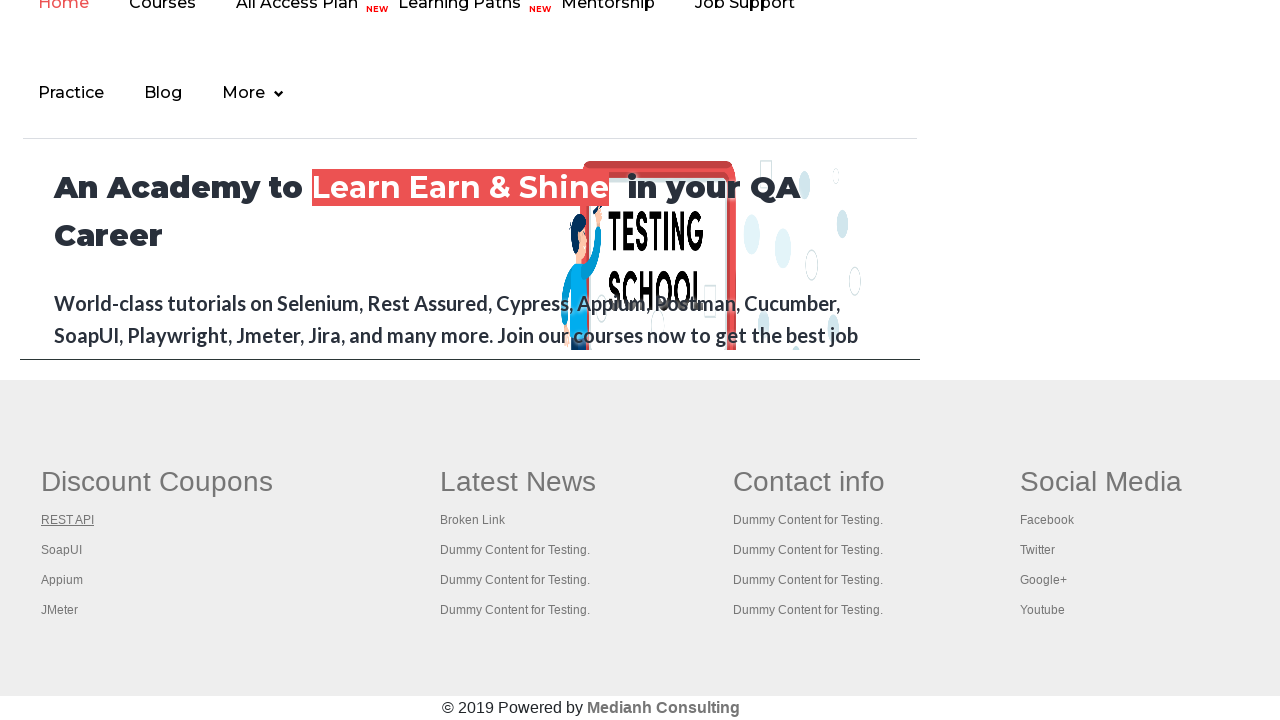

Located link 2 in first column
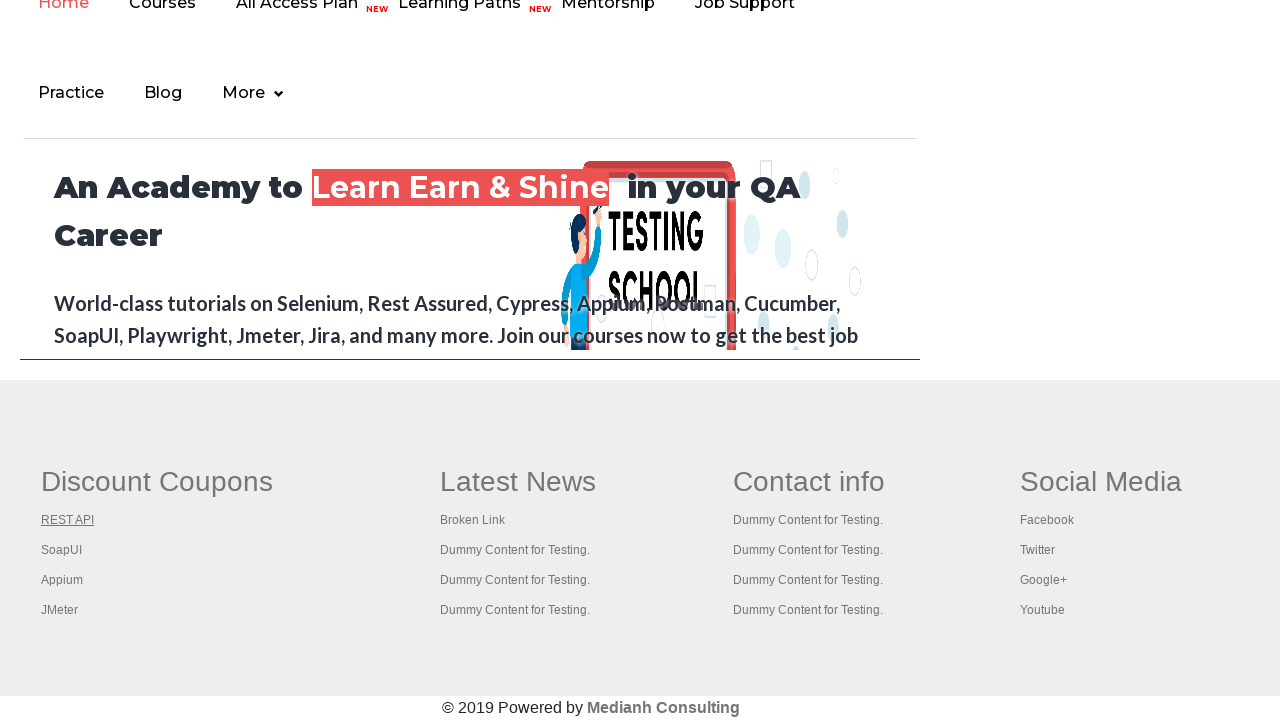

Opened link 2 in new tab using Ctrl+Click at (62, 550) on #gf-BIG >> xpath=//table/tbody/tr/td[1]/ul >> a >> nth=2
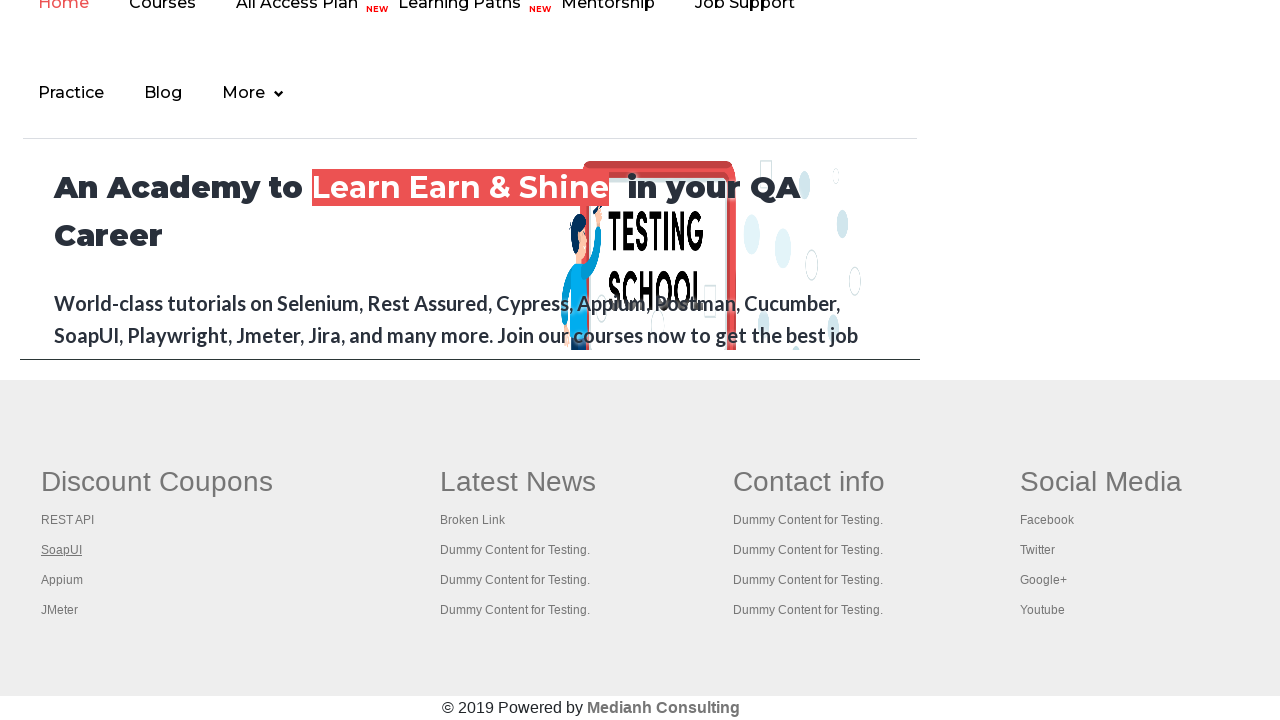

Waited 1 second for new tab to load
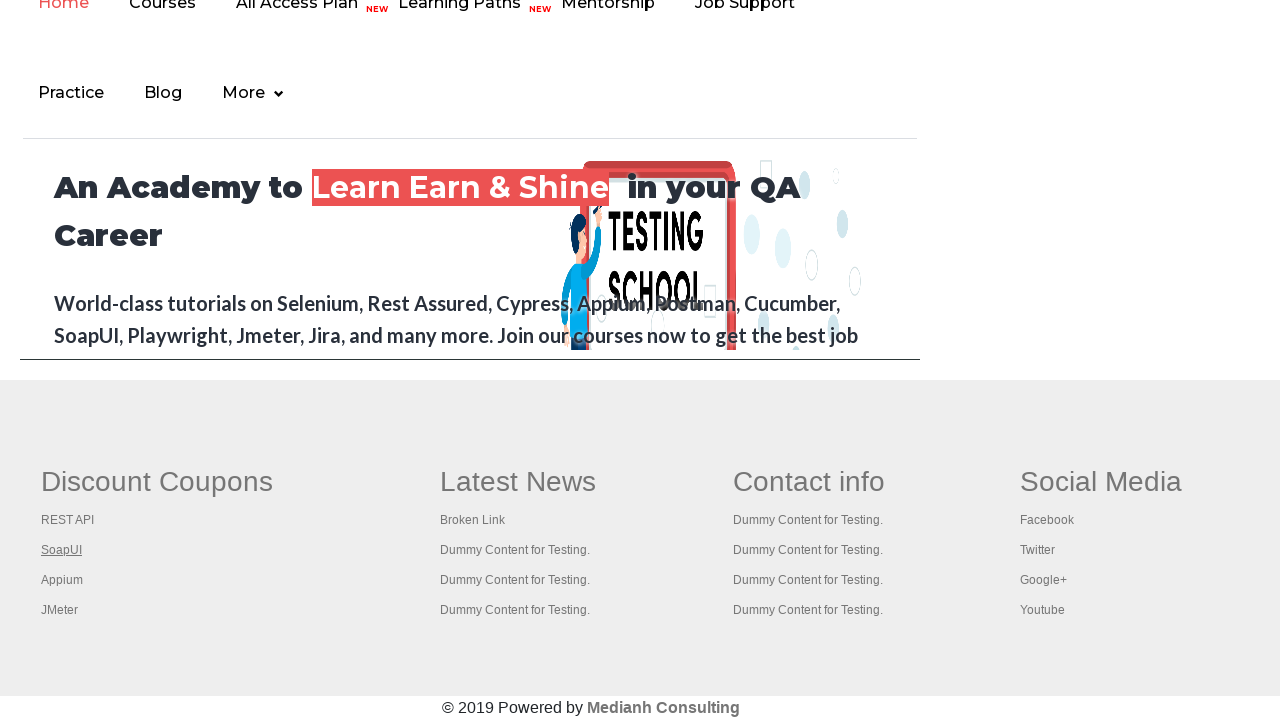

Located link 3 in first column
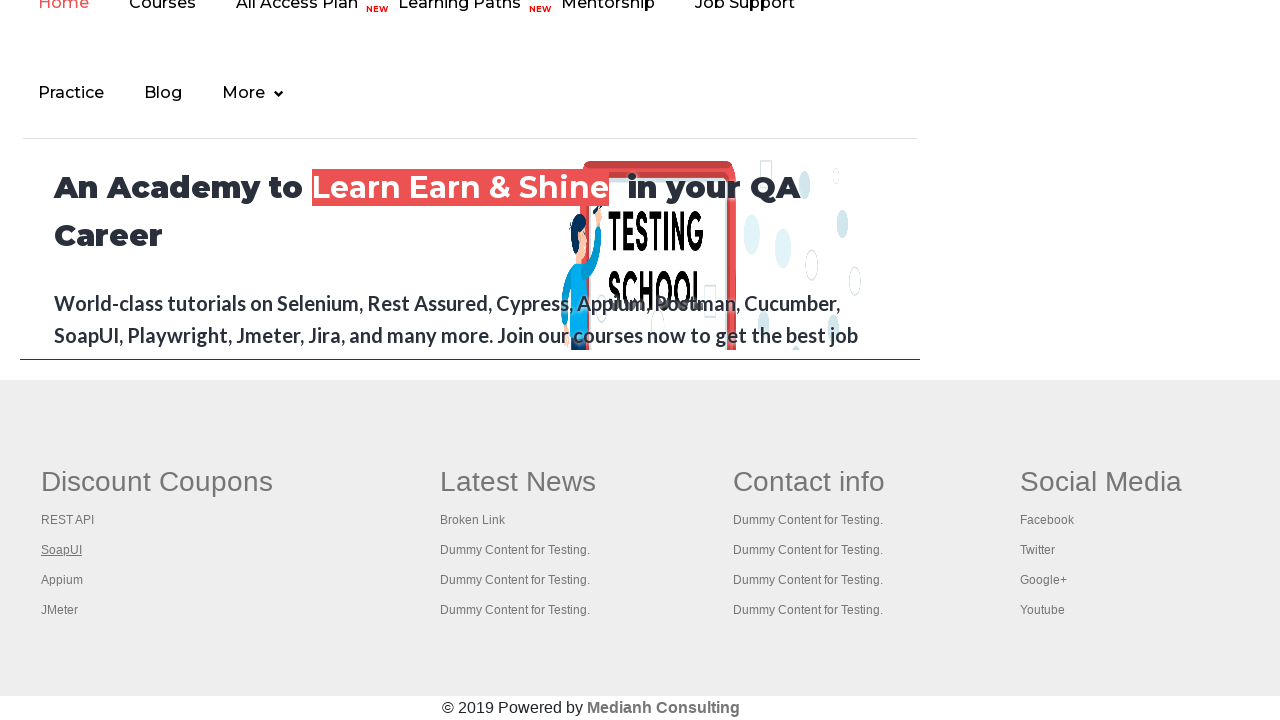

Opened link 3 in new tab using Ctrl+Click at (62, 580) on #gf-BIG >> xpath=//table/tbody/tr/td[1]/ul >> a >> nth=3
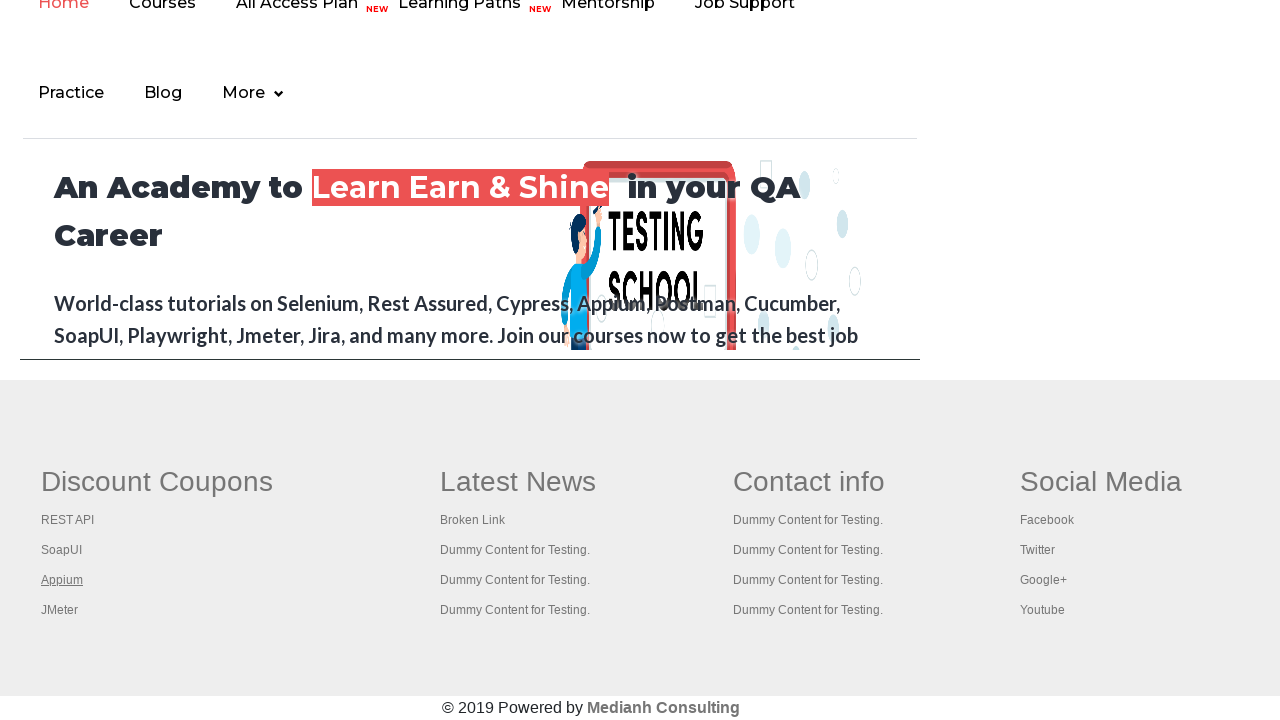

Waited 1 second for new tab to load
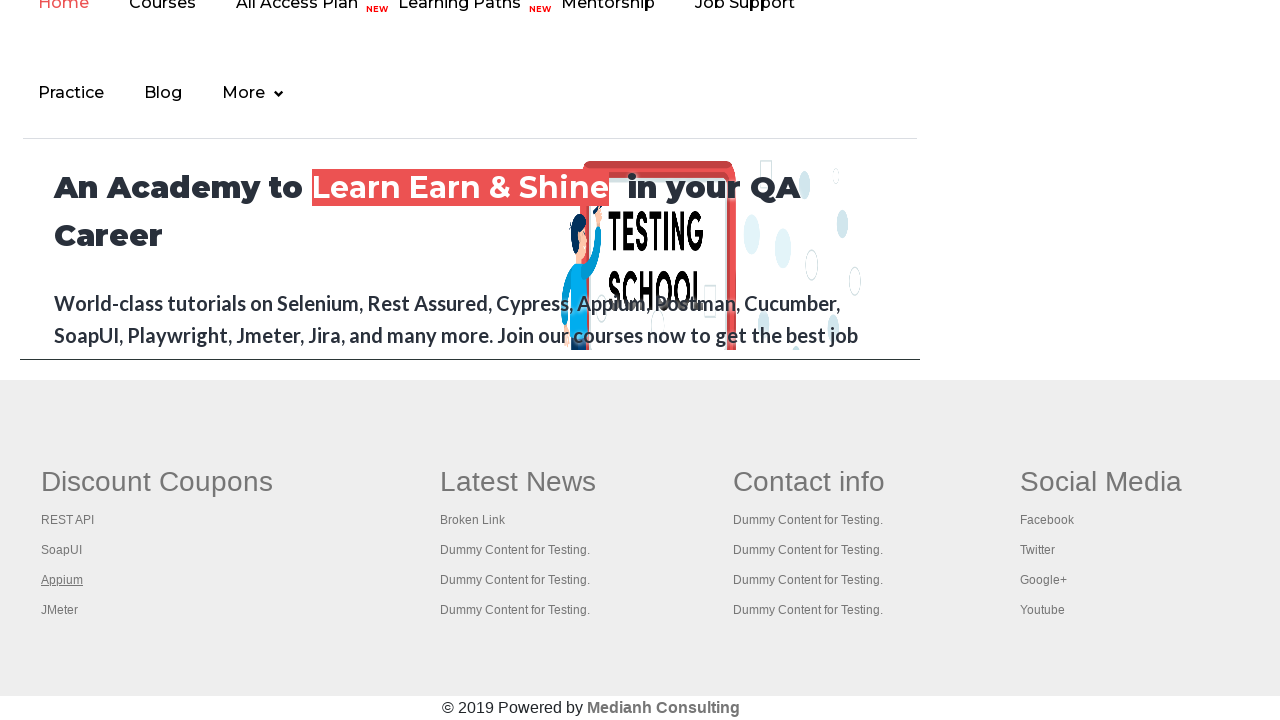

Located link 4 in first column
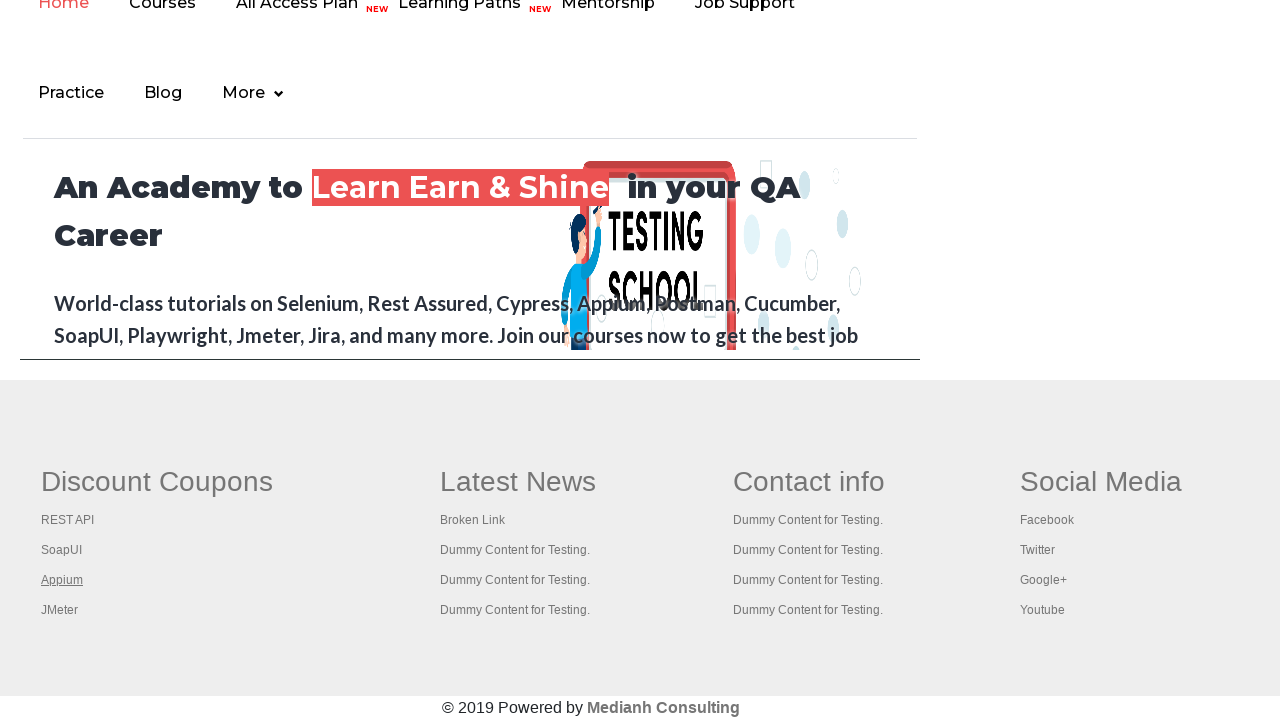

Opened link 4 in new tab using Ctrl+Click at (60, 610) on #gf-BIG >> xpath=//table/tbody/tr/td[1]/ul >> a >> nth=4
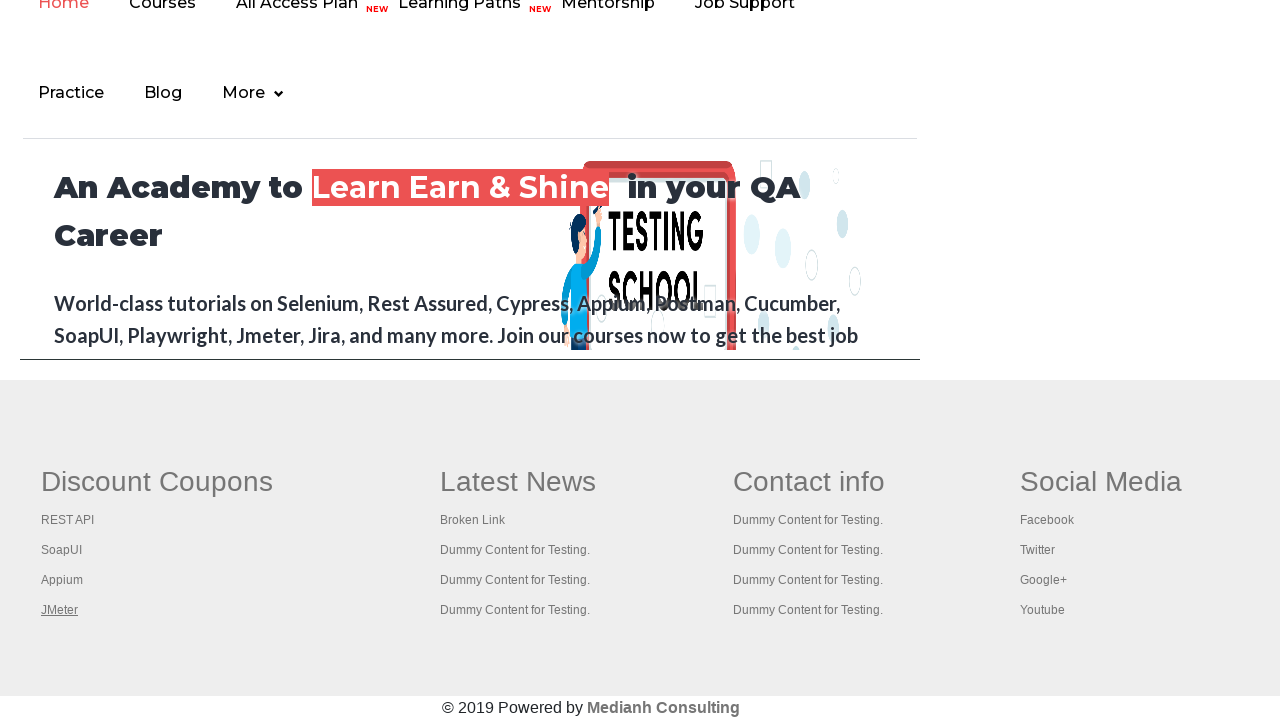

Waited 1 second for new tab to load
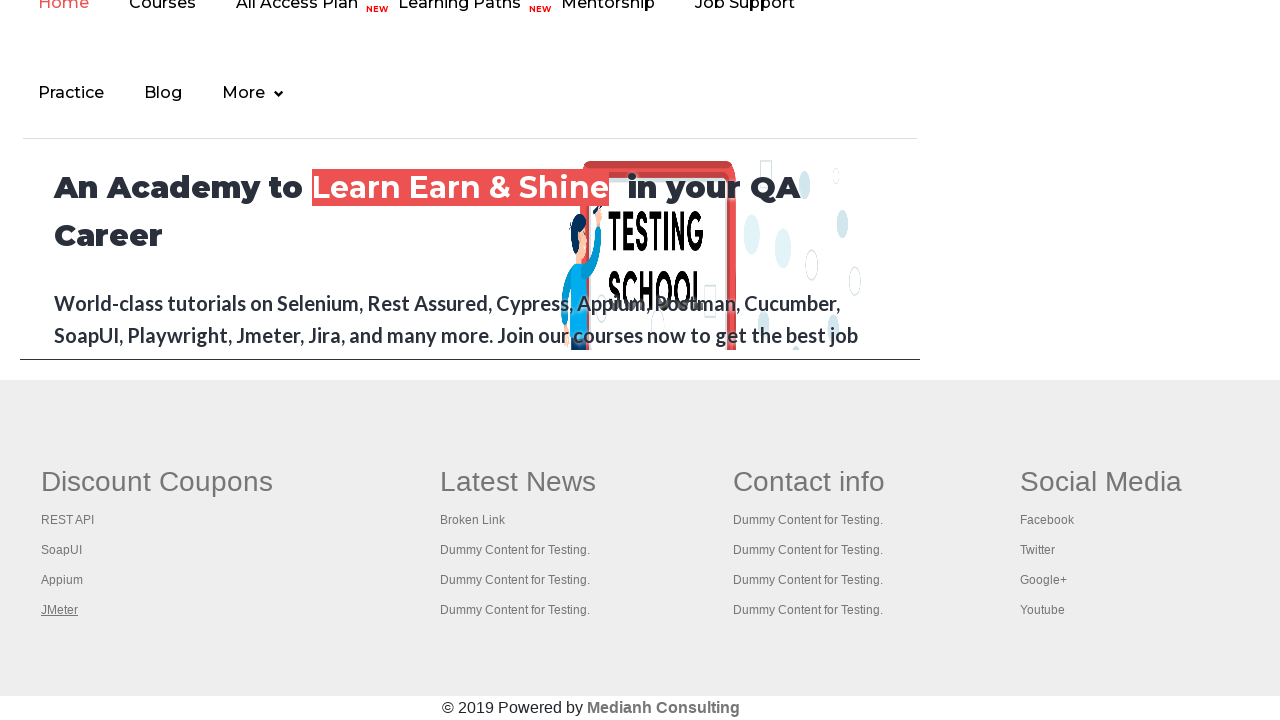

Retrieved all open tabs/pages from context
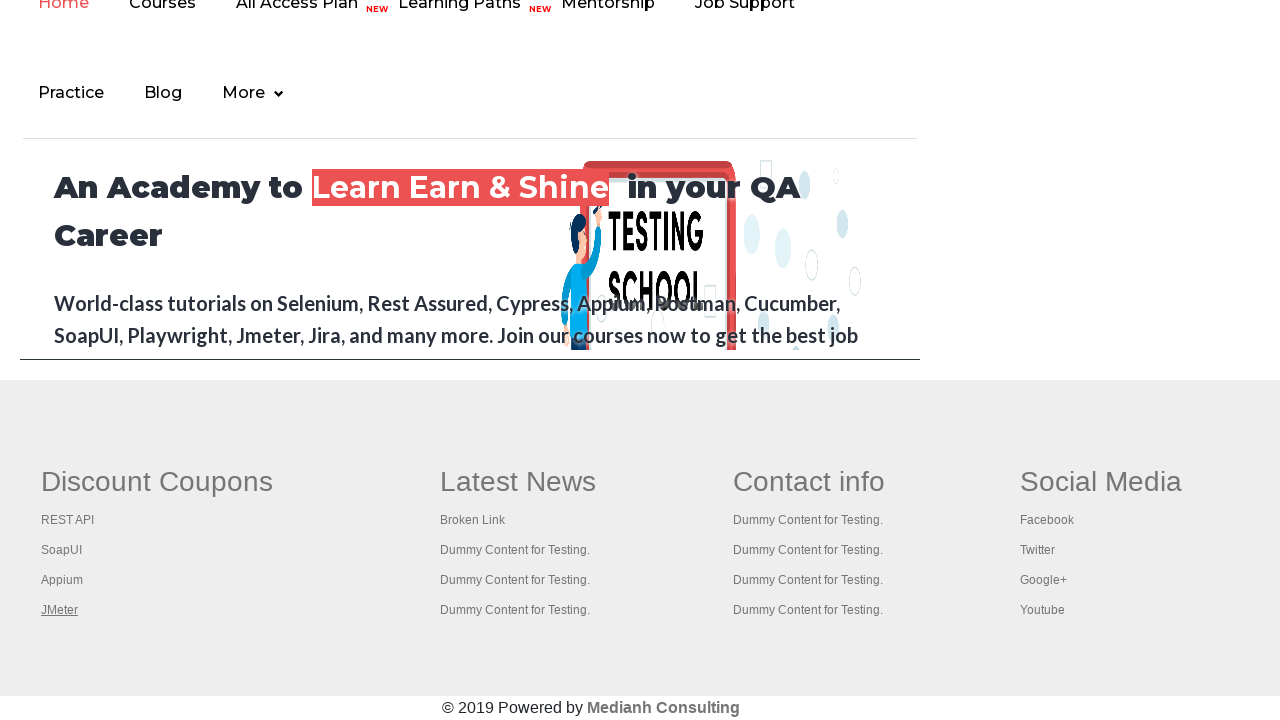

Switched to next open tab
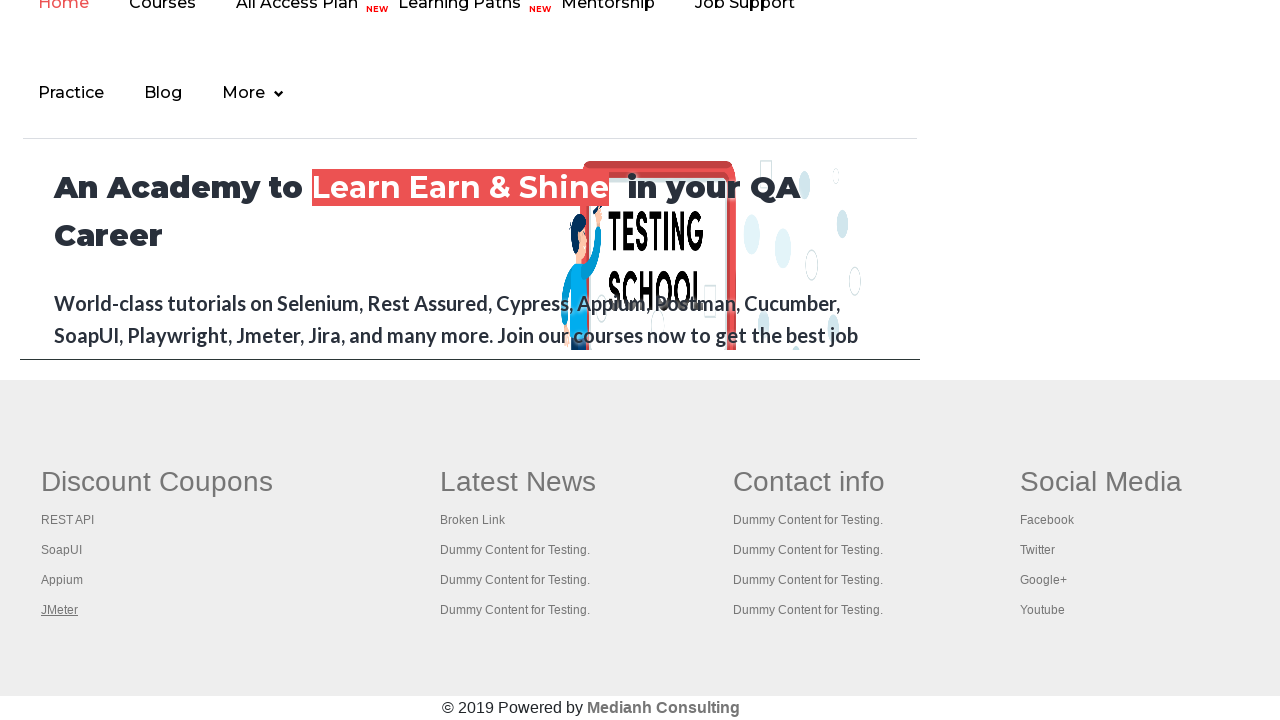

Retrieved title of current tab: 'Practice Page'
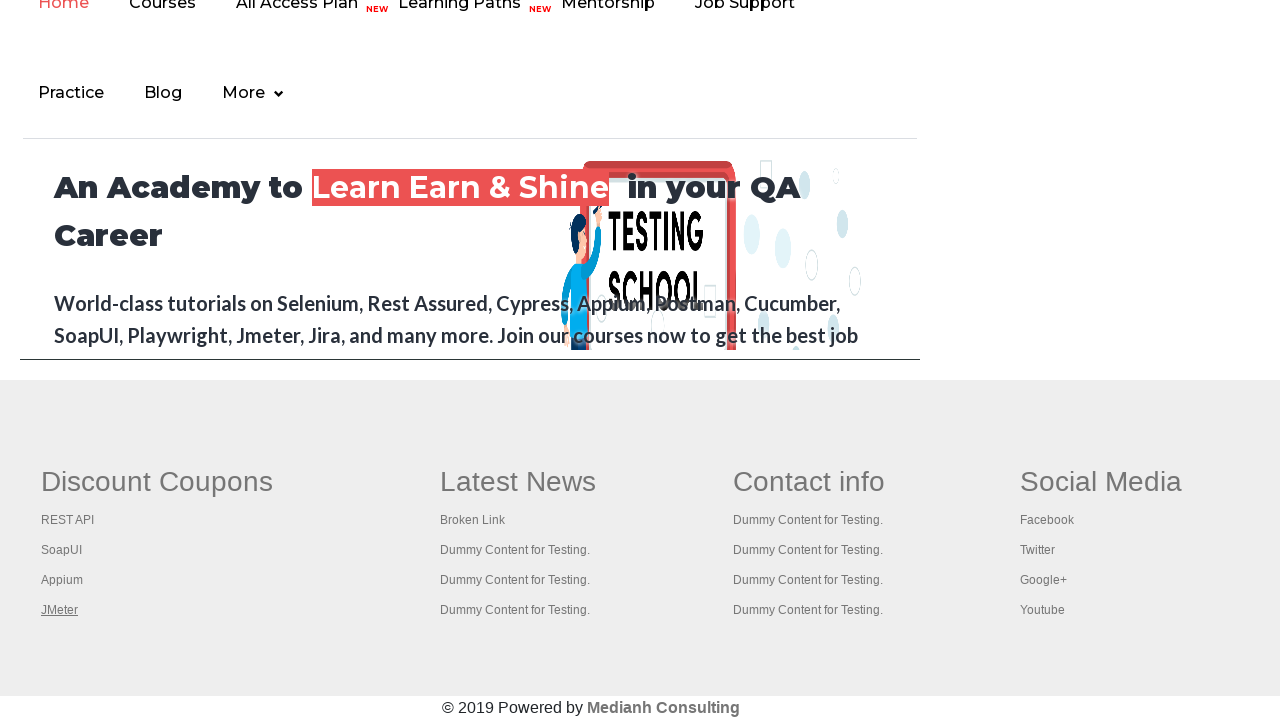

Switched to next open tab
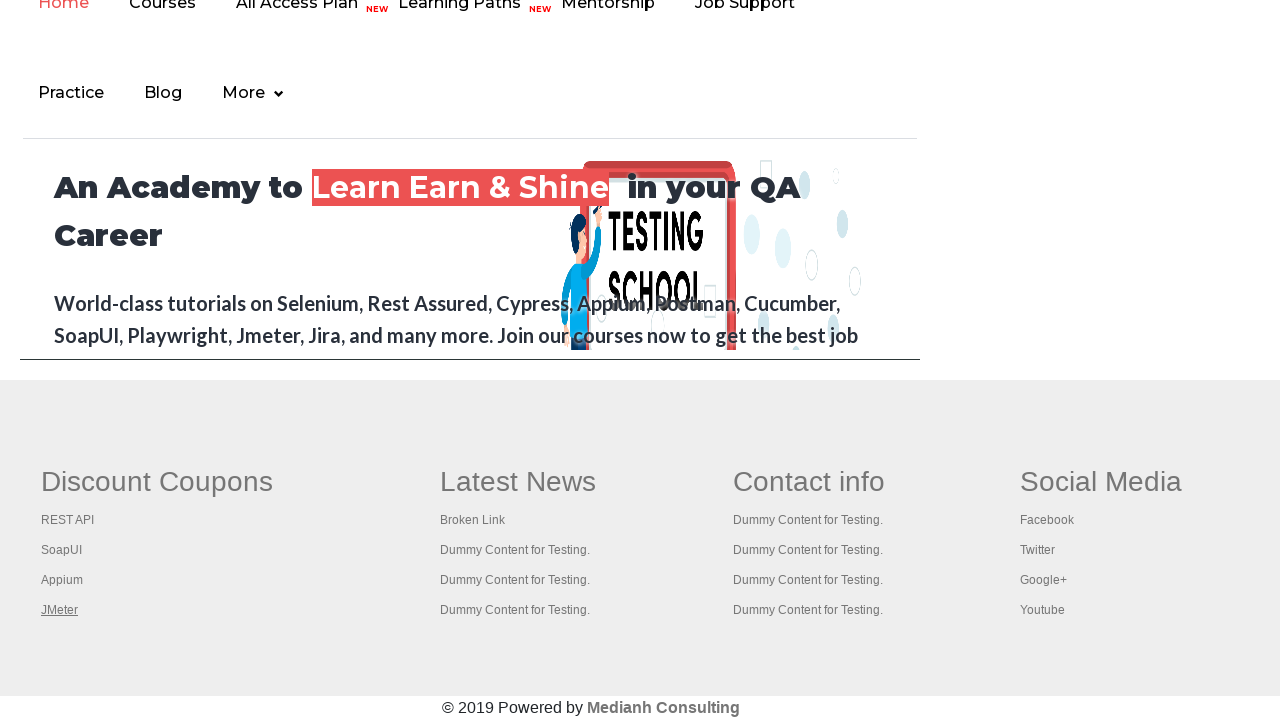

Retrieved title of current tab: 'REST API Tutorial'
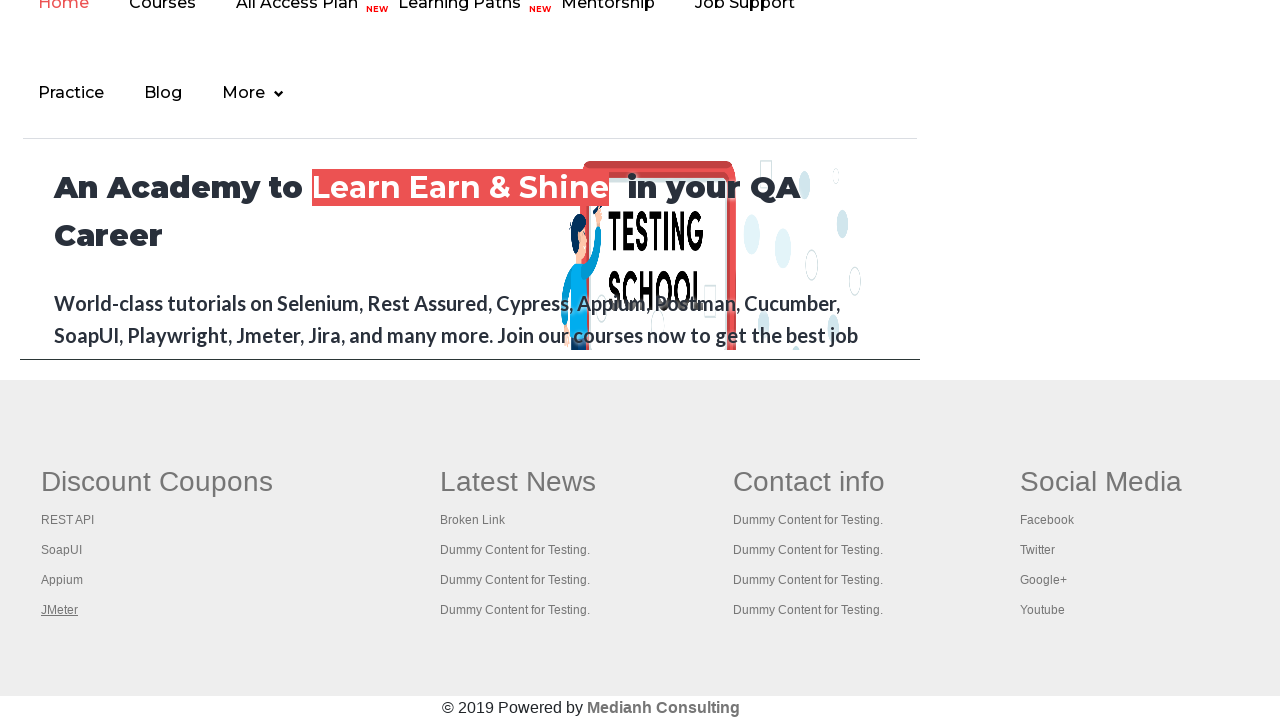

Switched to next open tab
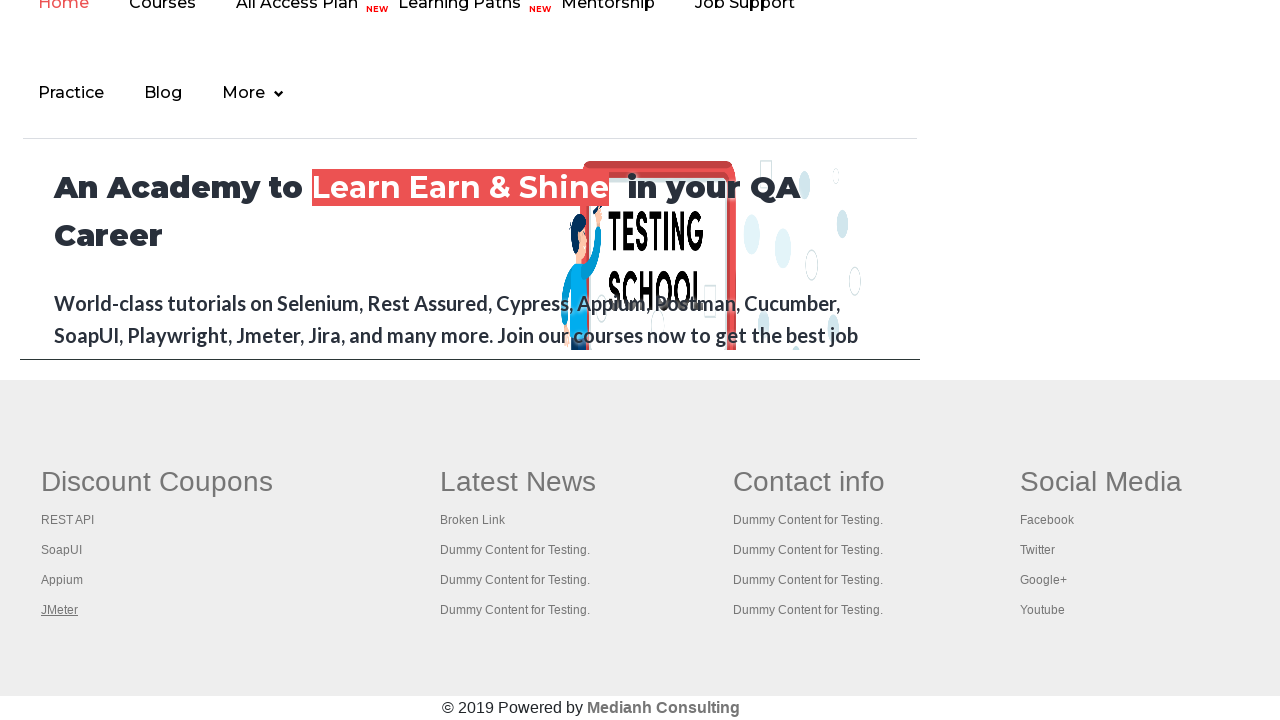

Retrieved title of current tab: 'The World’s Most Popular API Testing Tool | SoapUI'
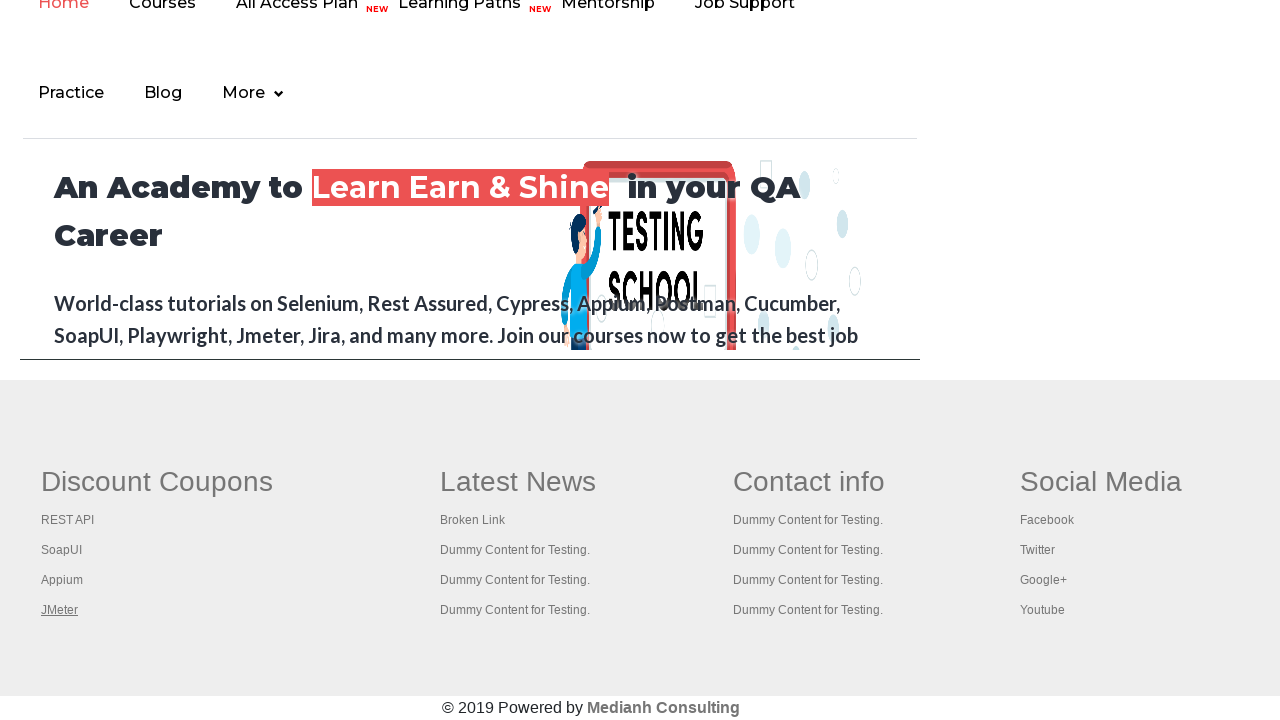

Switched to next open tab
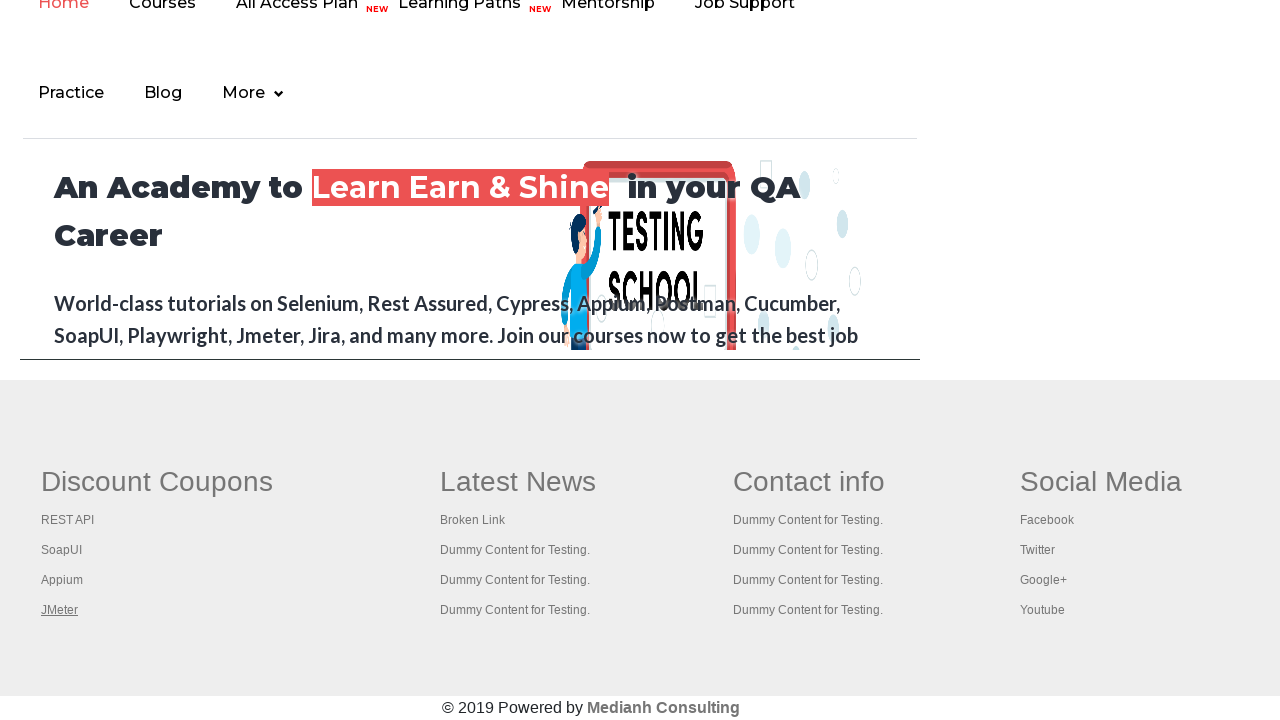

Retrieved title of current tab: 'Appium tutorial for Mobile Apps testing | RahulShetty Academy | Rahul'
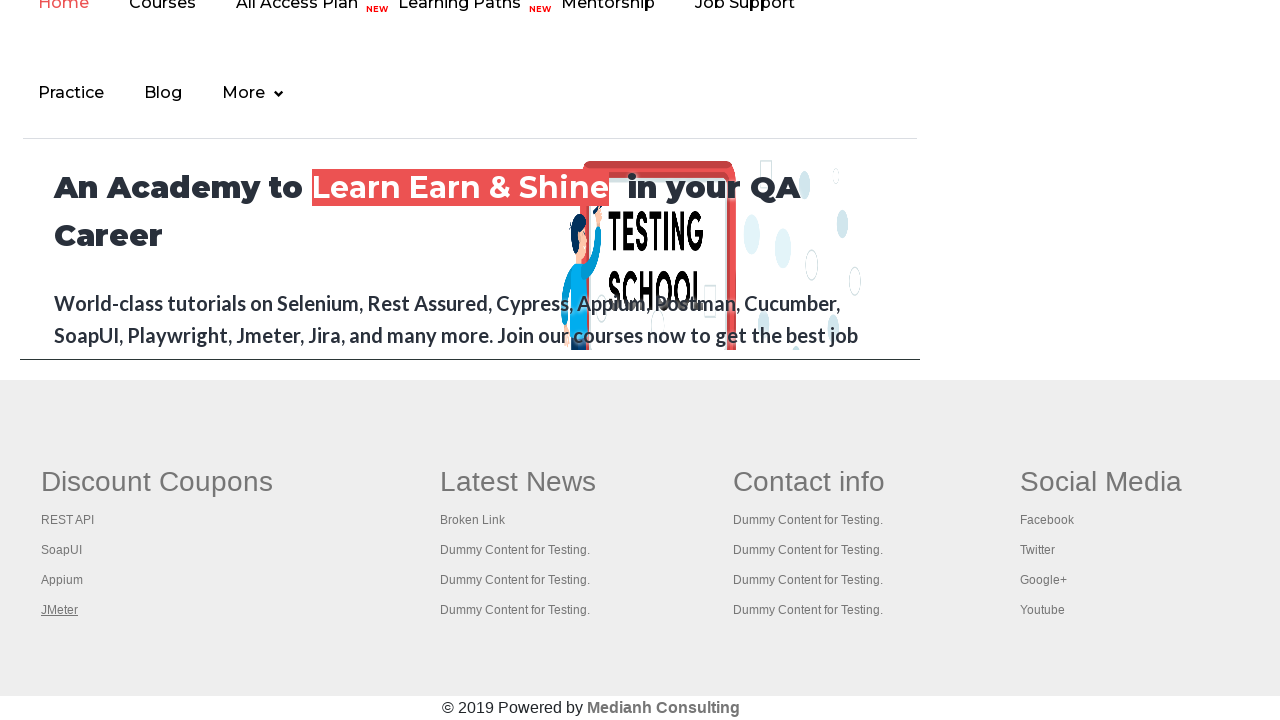

Switched to next open tab
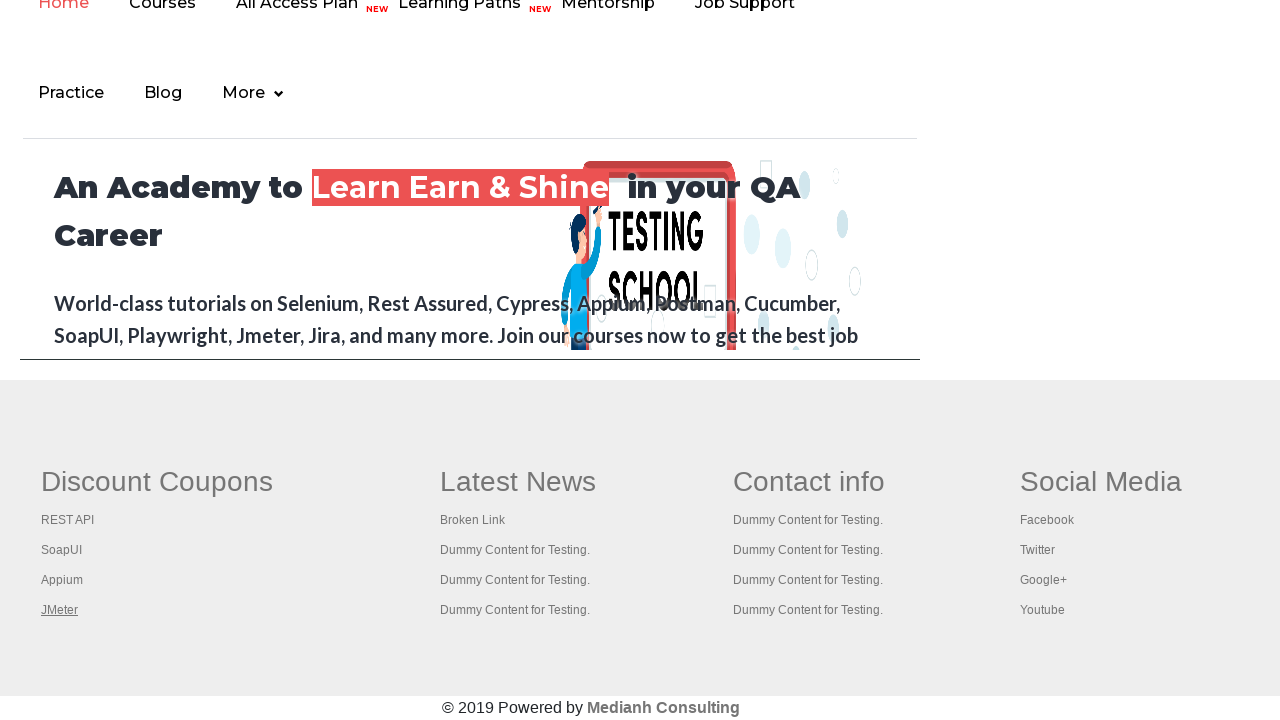

Retrieved title of current tab: 'Apache JMeter - Apache JMeter™'
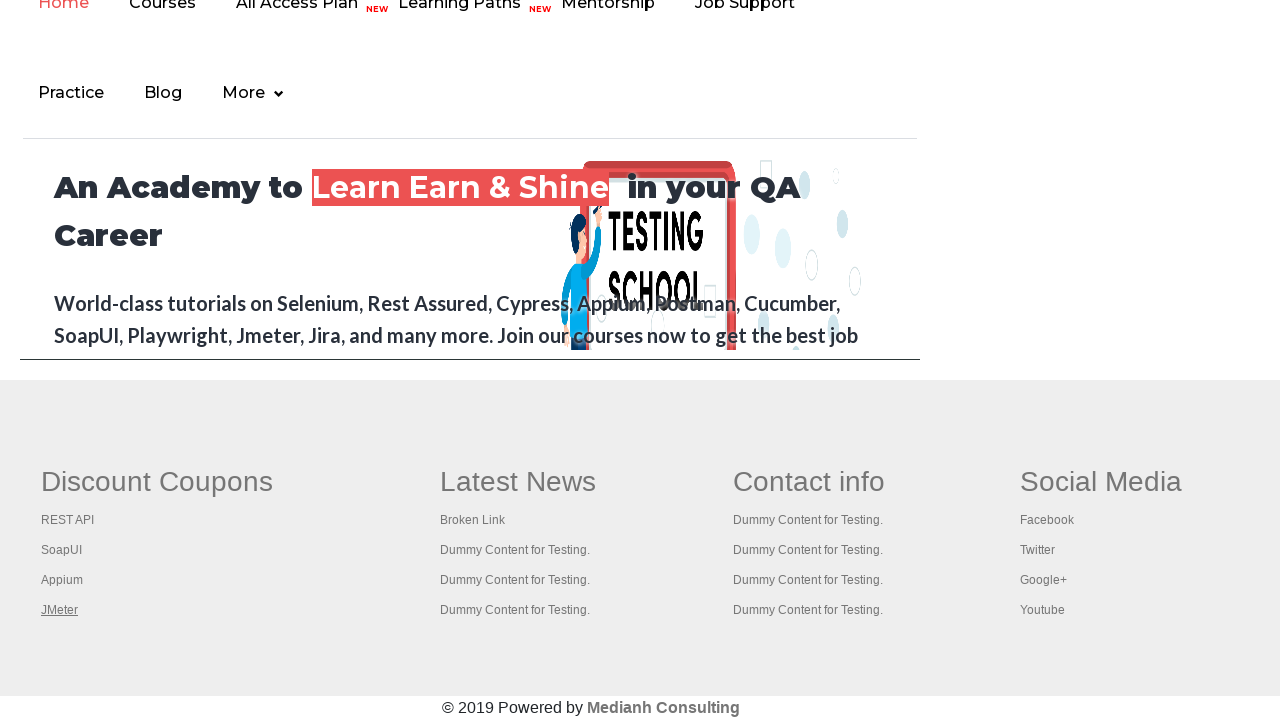

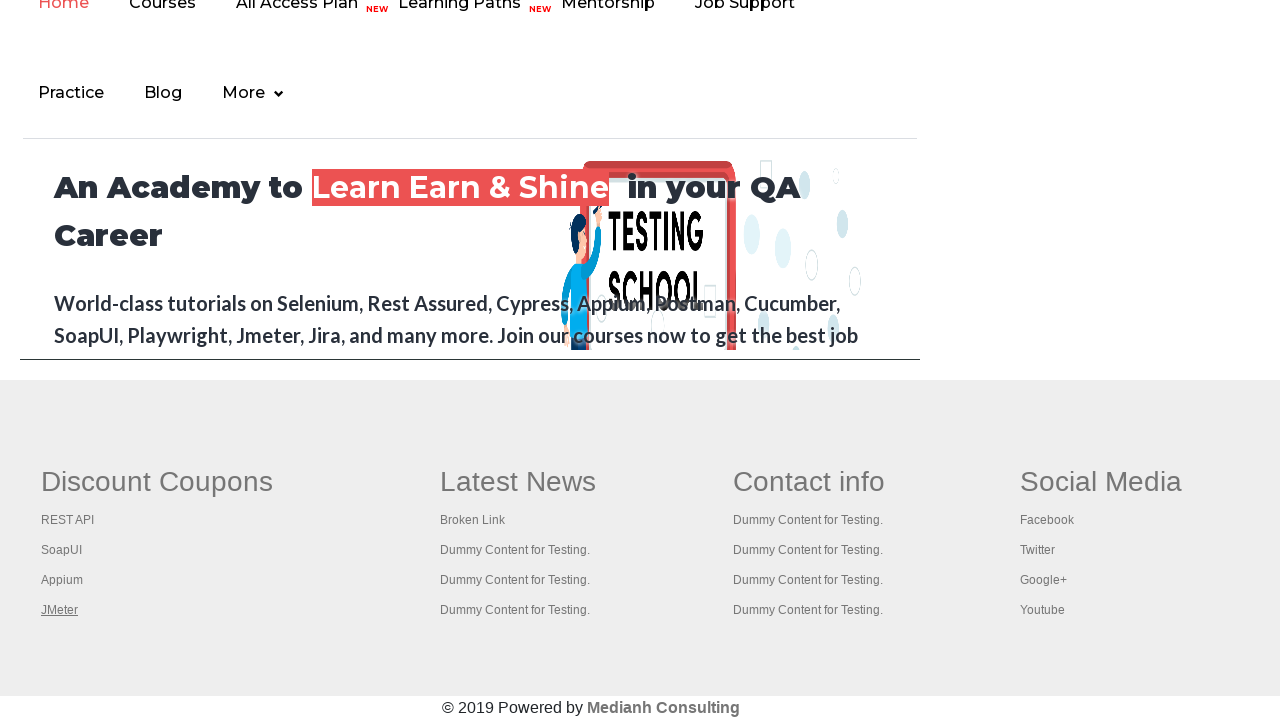